Visits a GitHub profile page and verifies the URL is correctly loaded in the browser

Starting URL: https://github.com/sepehr

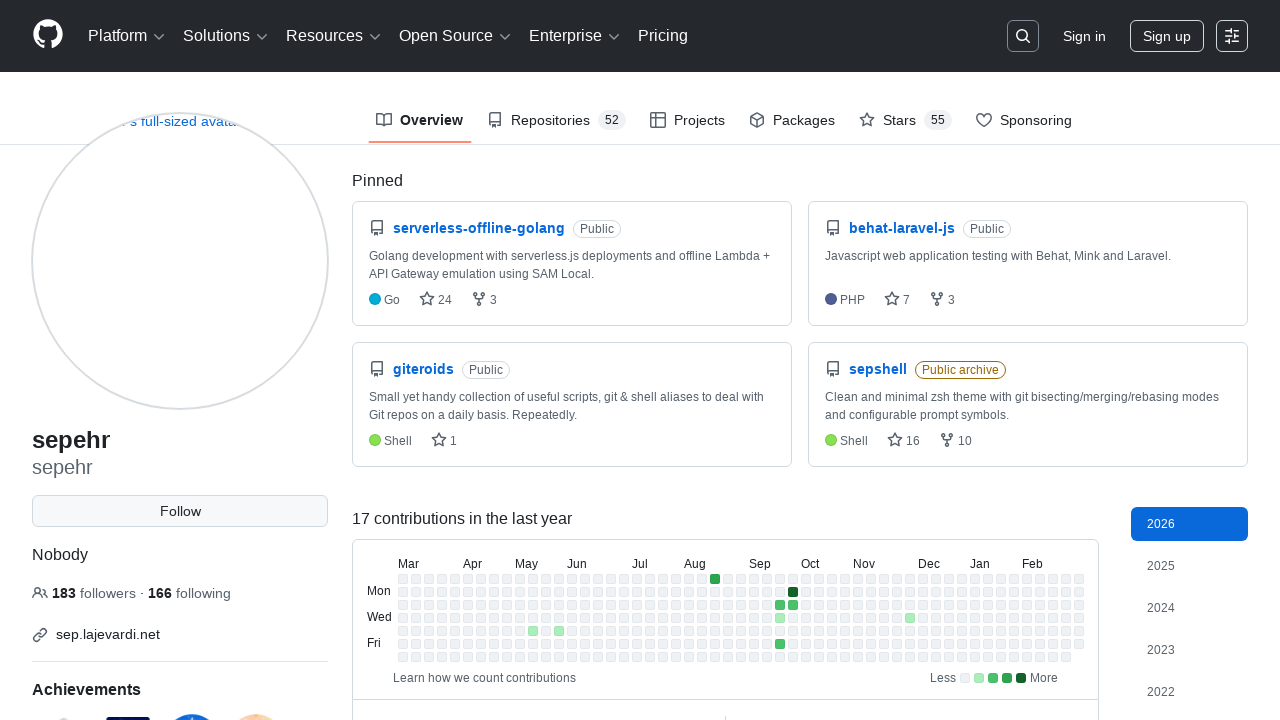

Navigated to GitHub profile page at https://github.com/sepehr
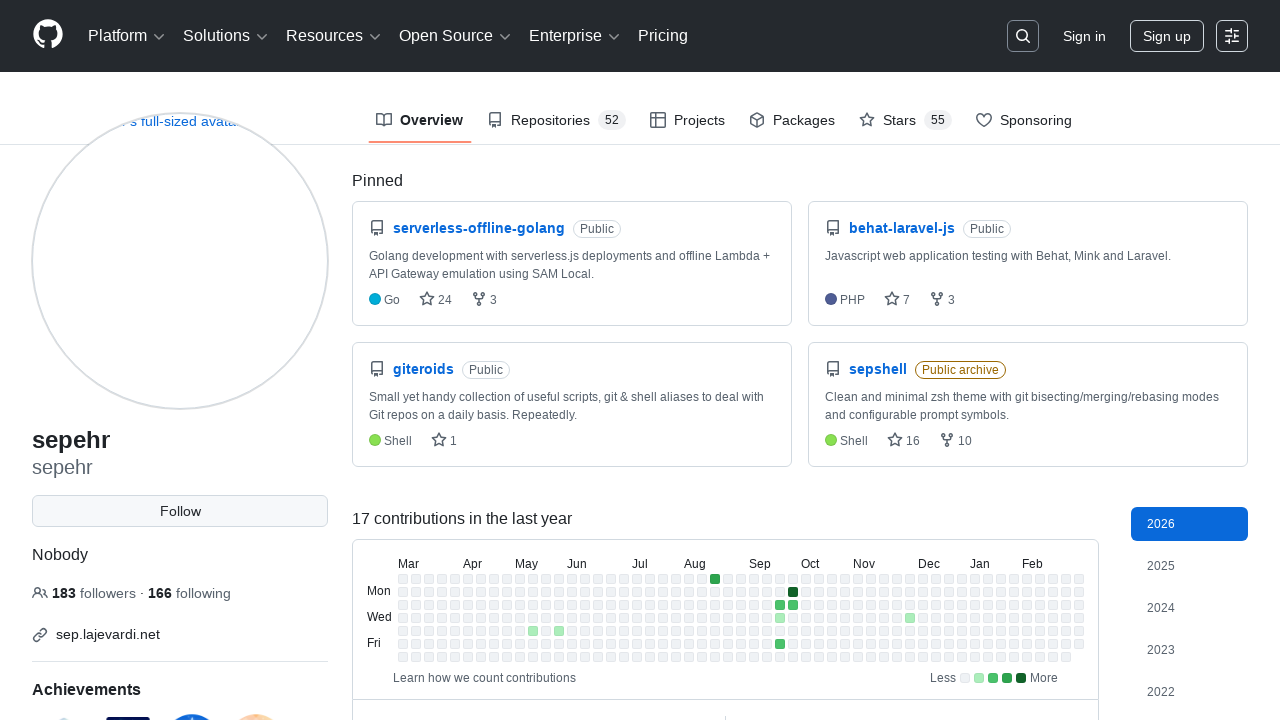

Waited for page DOM content to load
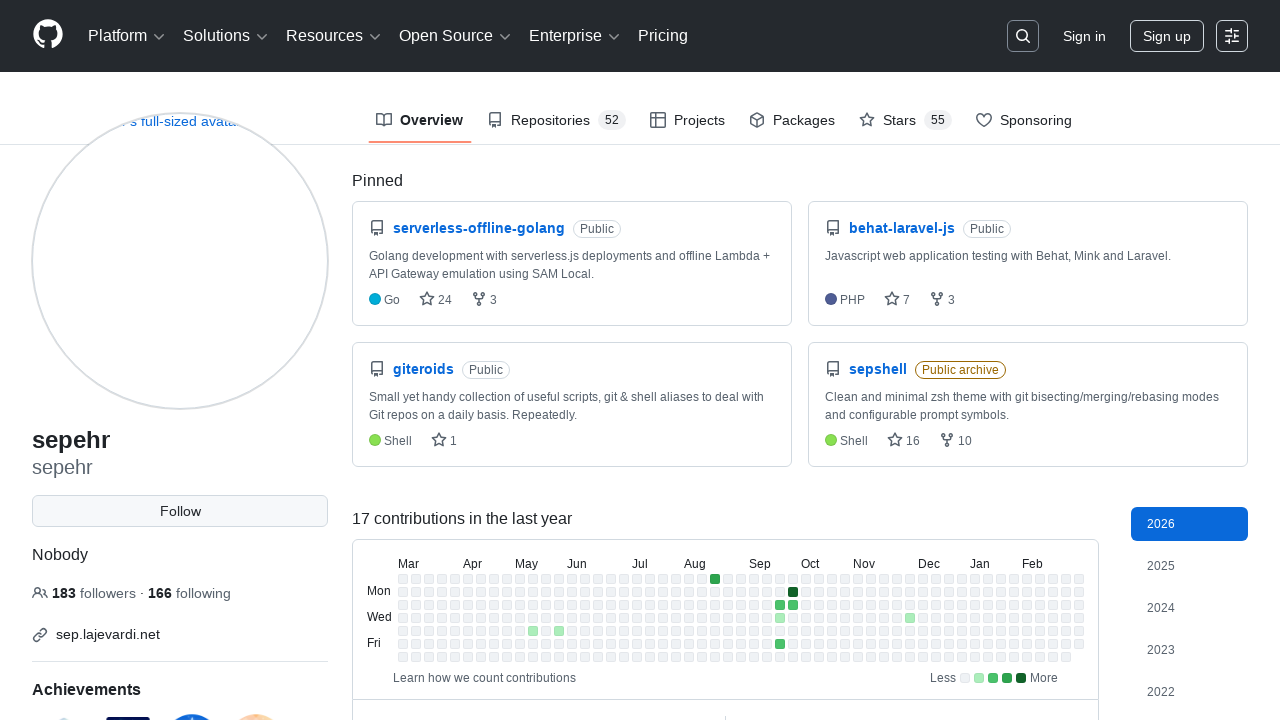

Verified URL is correctly loaded as https://github.com/sepehr
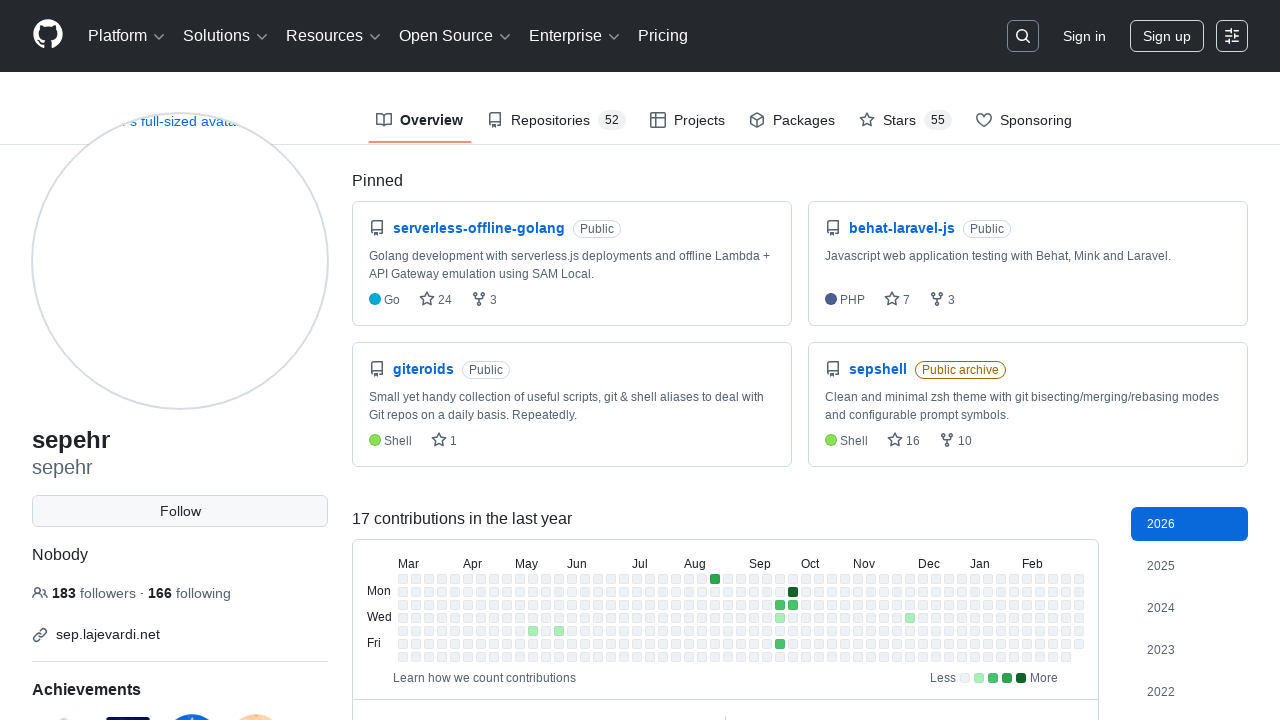

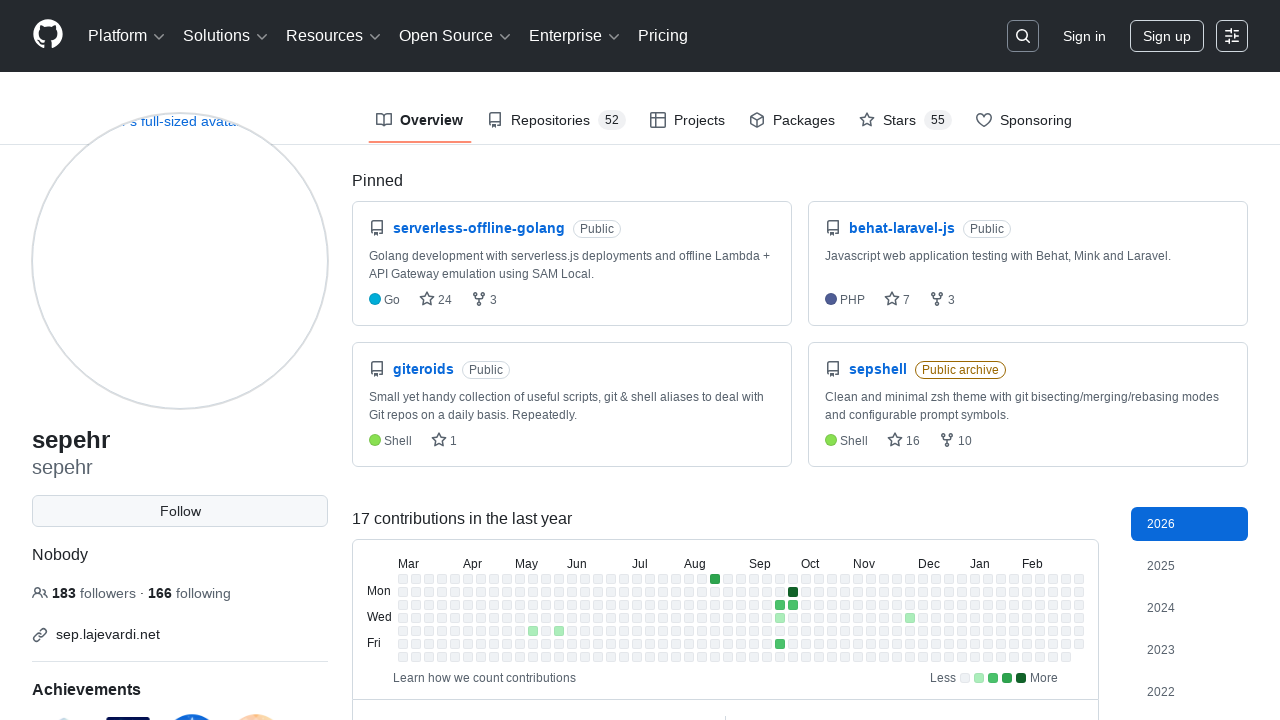